Tests the NiceHash profitability calculator page by clicking through different time range filters (1D, 1W, 1M) and verifying that profitability values are displayed.

Starting URL: https://www.nicehash.com/profitability-calculator/nvidia-gtx-1650-super

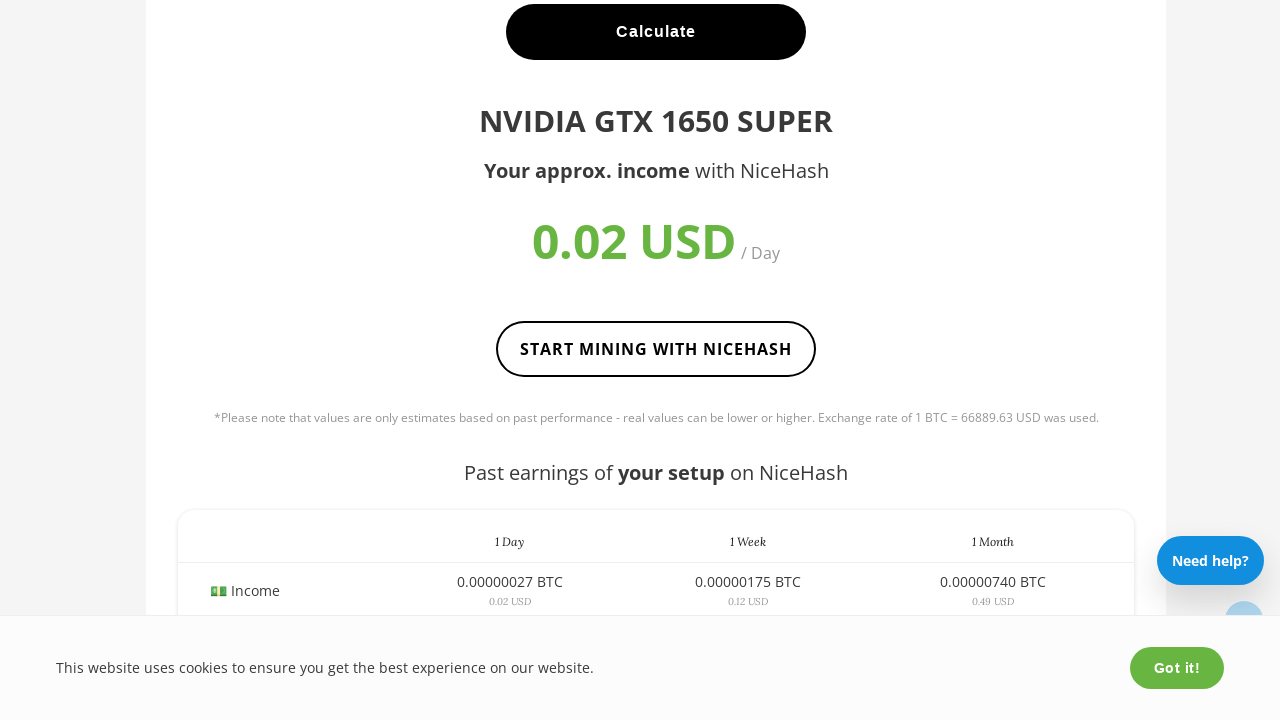

Waited for page to reach networkidle state
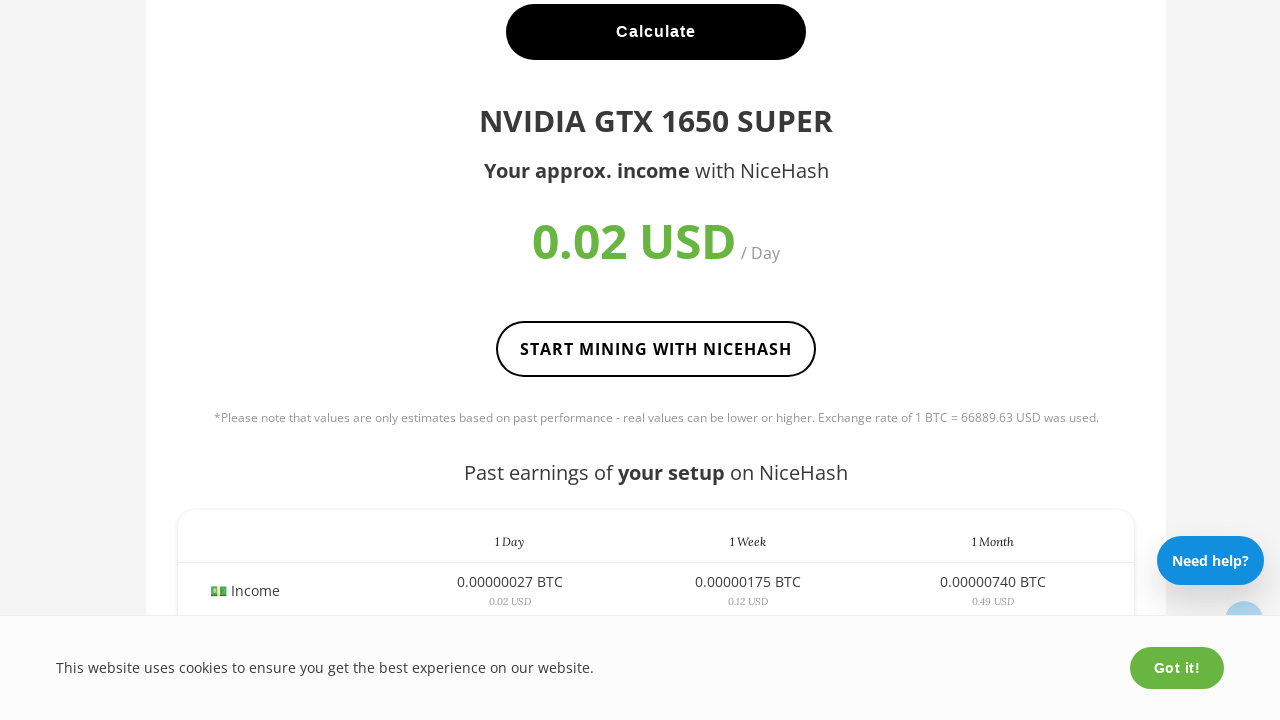

Filter buttons loaded and are available
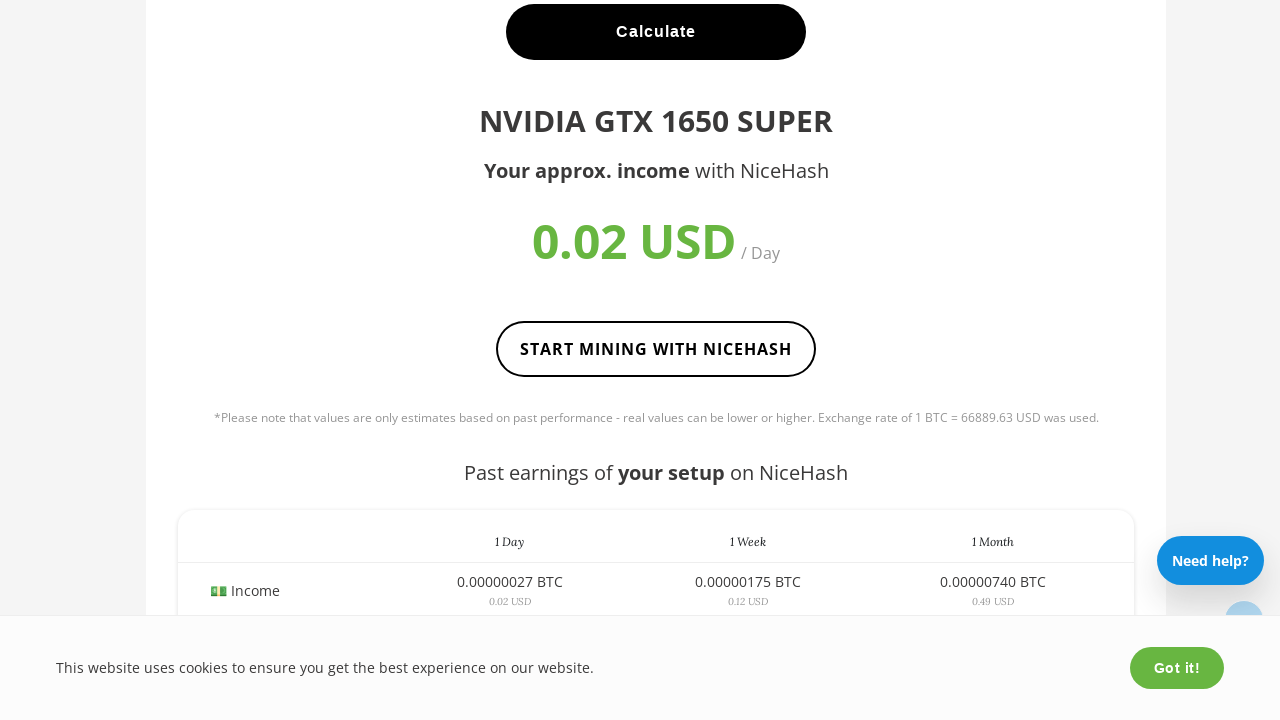

Clicked 1D (1 Day) time range filter at (1024, 361) on .filter:has-text('1D')
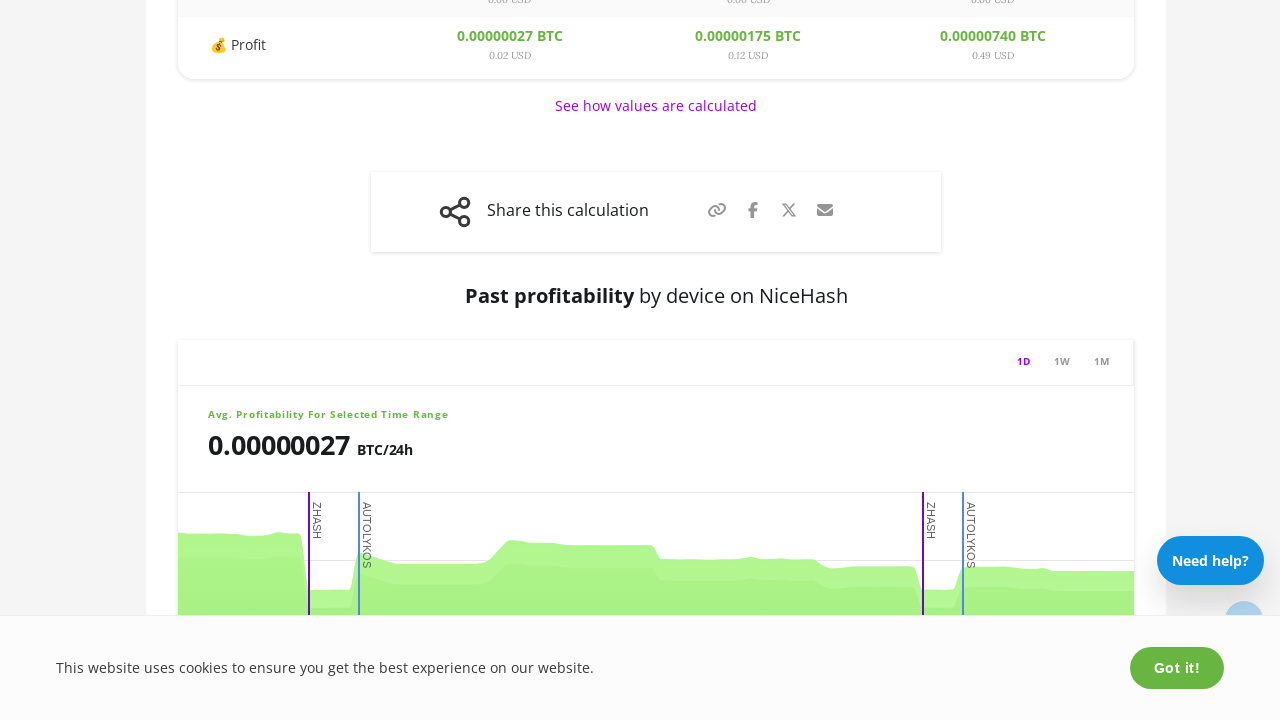

Profitability value updated for 1D range
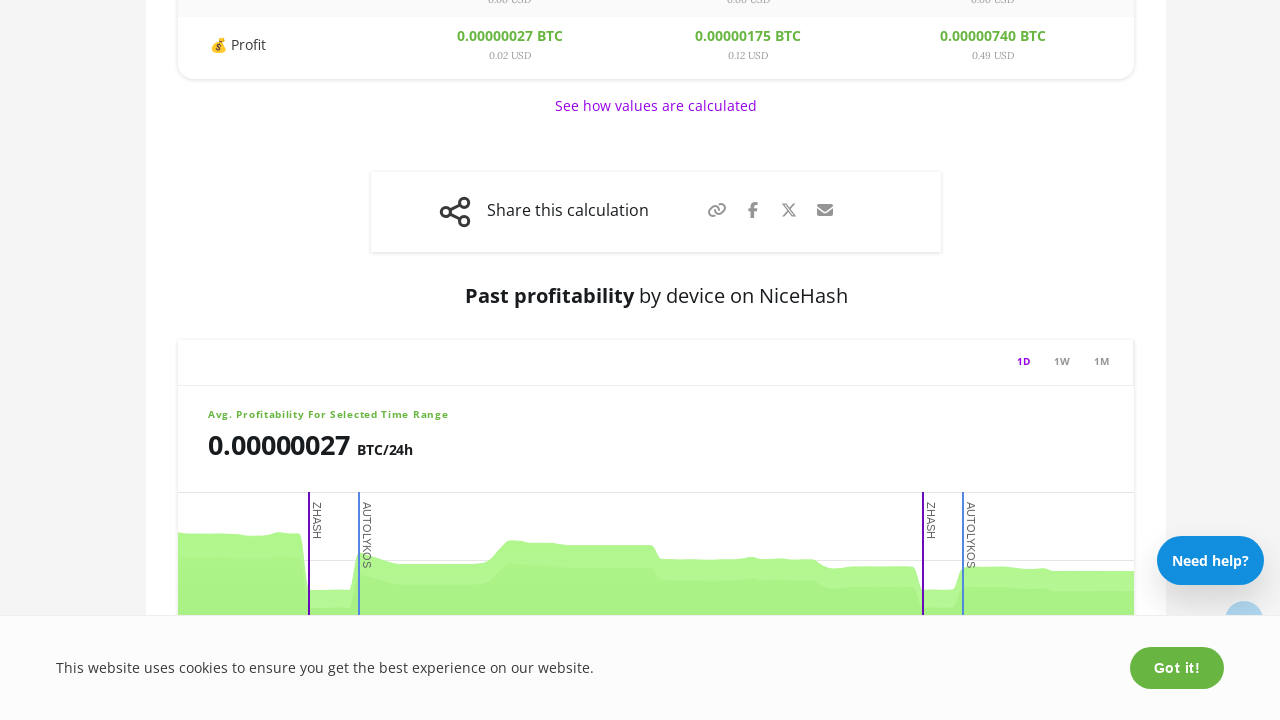

Clicked 1W (1 Week) time range filter at (1062, 361) on .filter:has-text('1W')
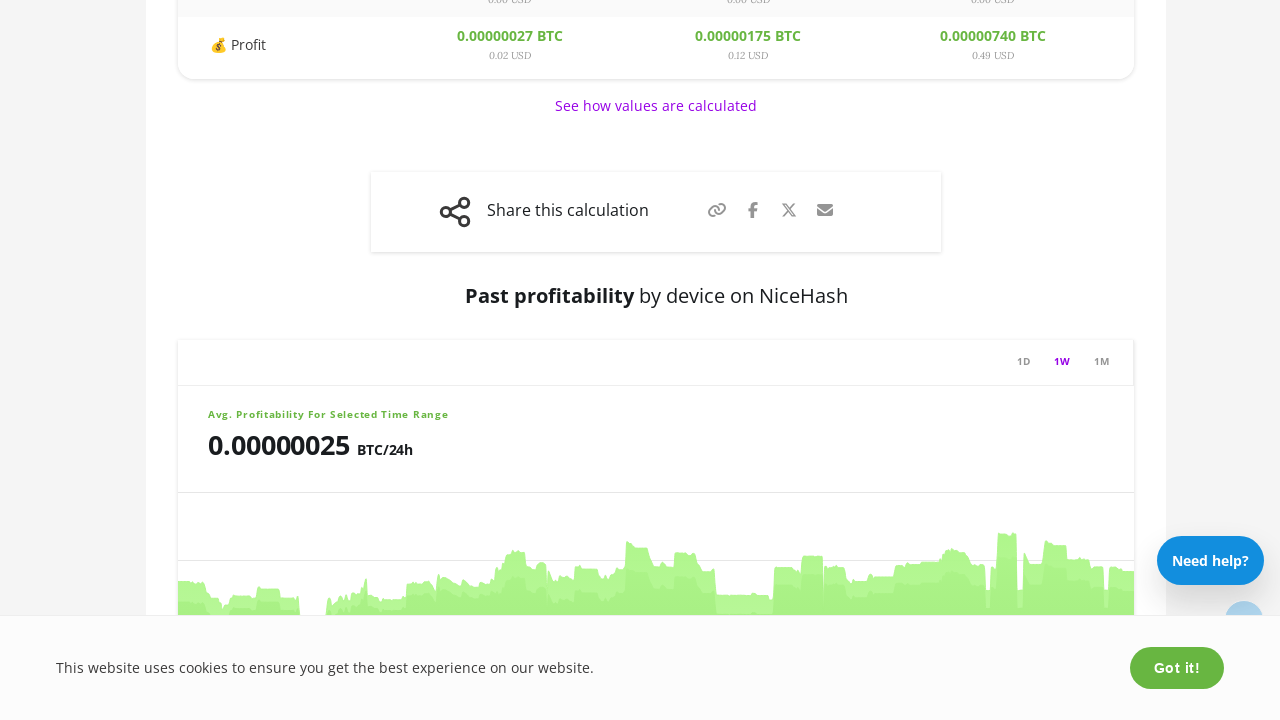

Profitability value updated for 1W range
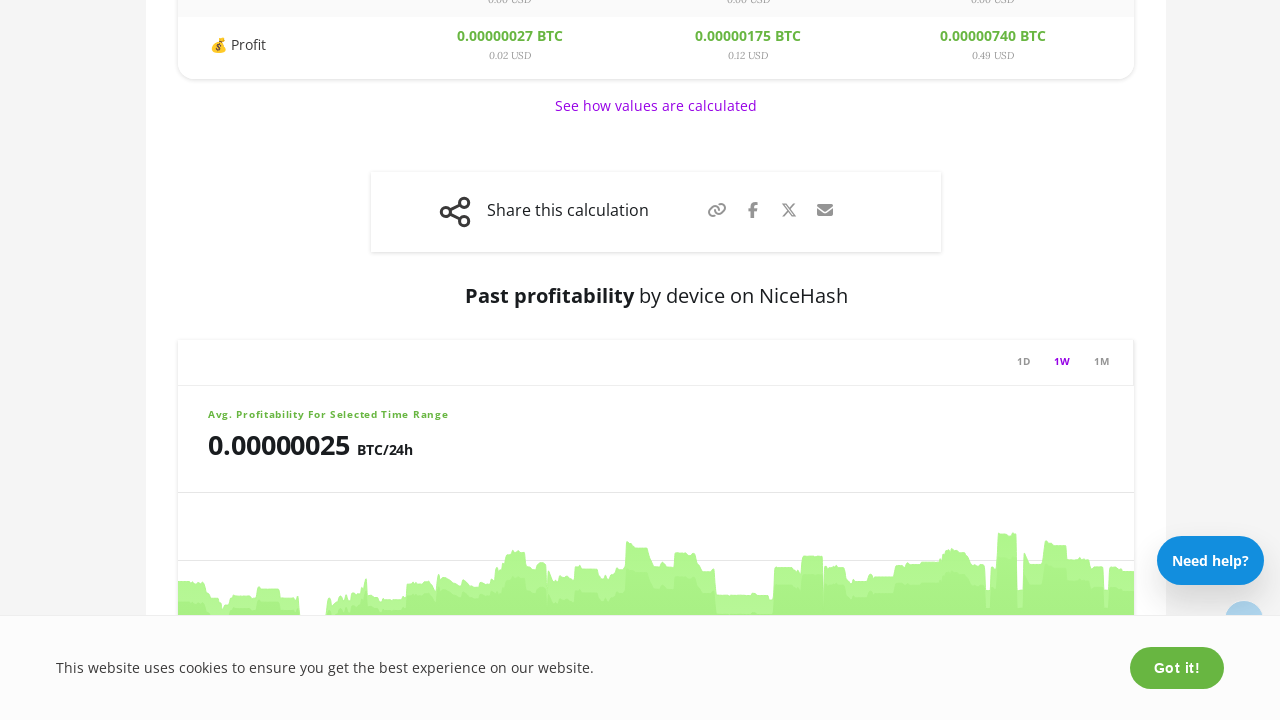

Clicked 1M (1 Month) time range filter at (1102, 361) on .filter:has-text('1M')
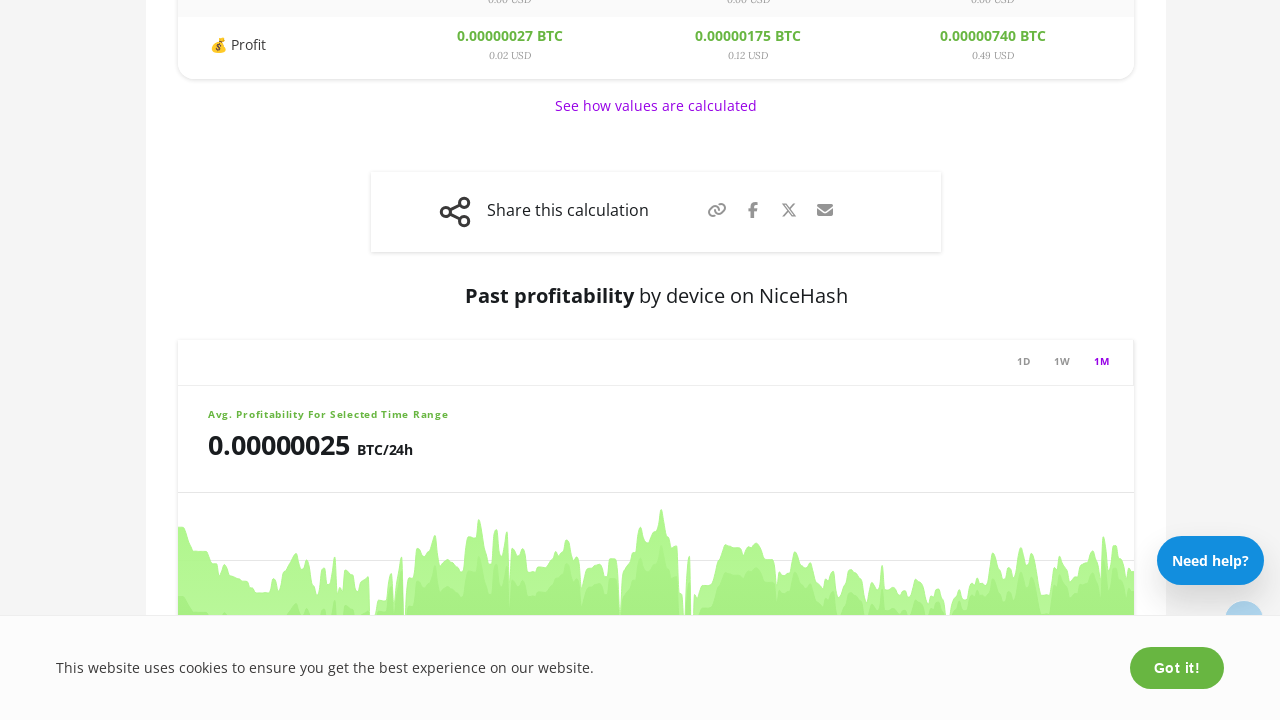

Profitability value updated for 1M range
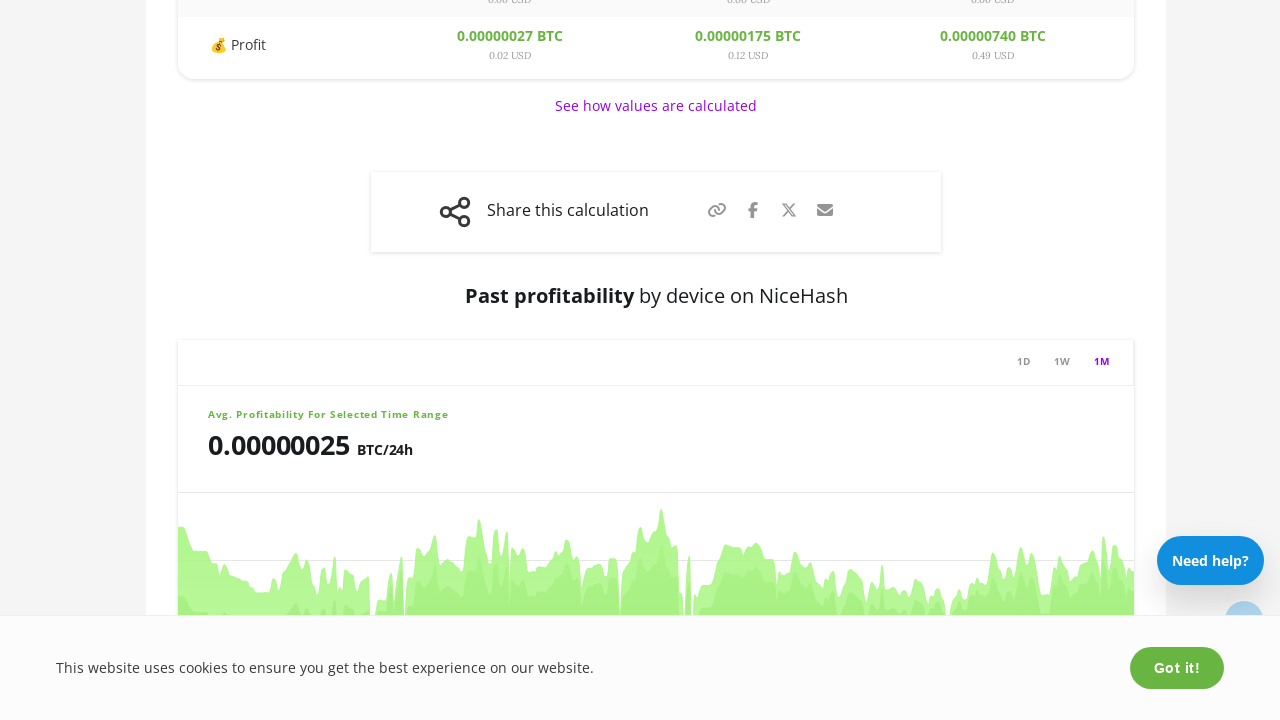

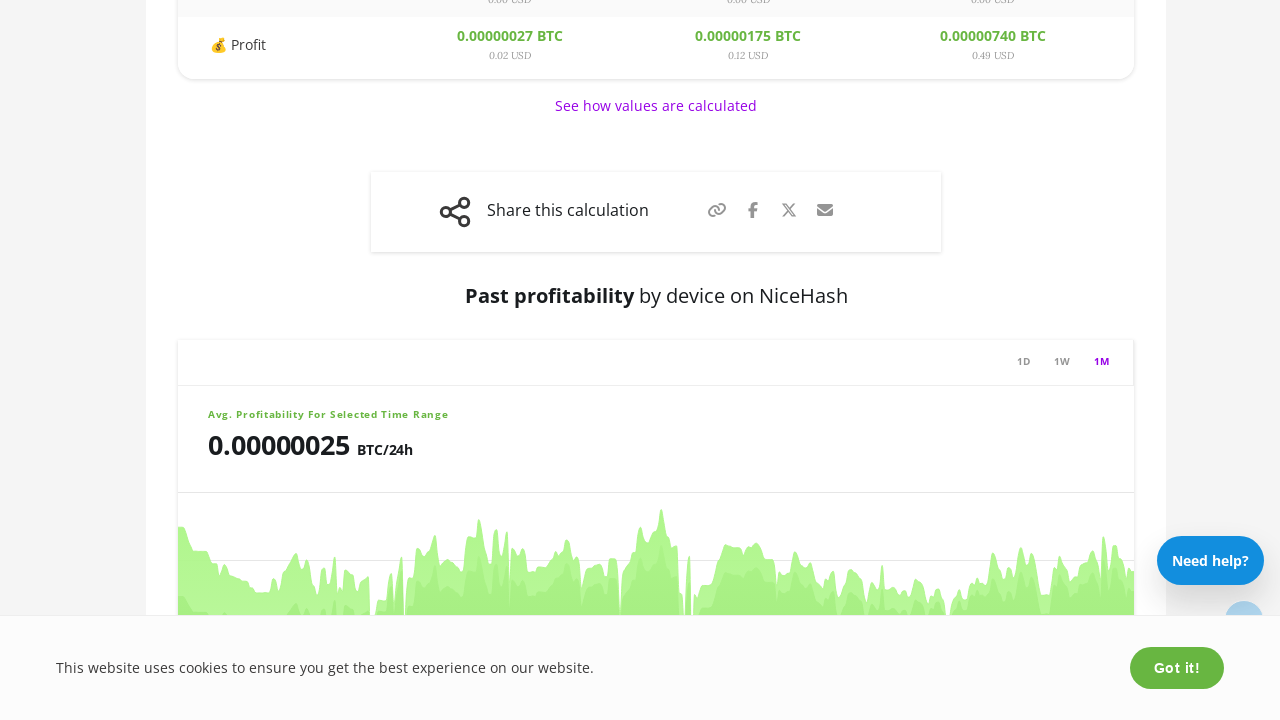